Tests form interactions on a practice page by clicking a checkbox, selecting the same option from a dropdown, entering text in an input field, triggering an alert, and verifying the alert message contains the expected text.

Starting URL: http://qaclickacademy.com/practice.php

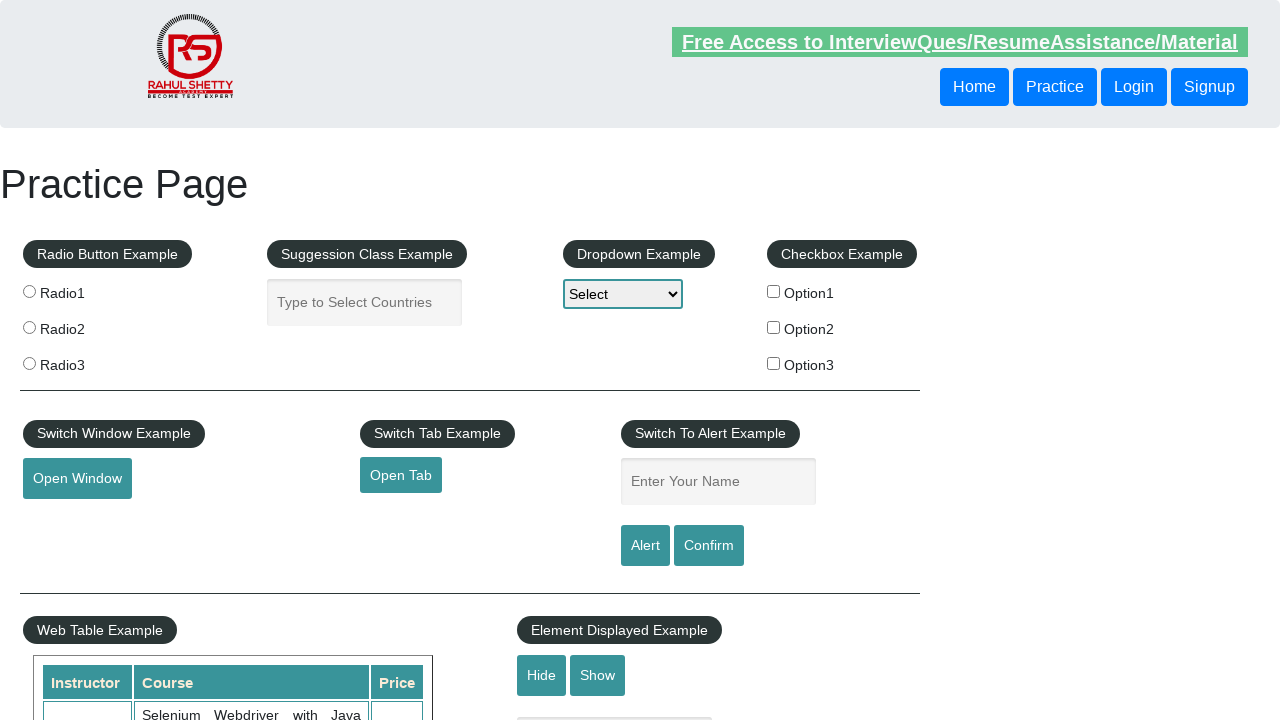

Clicked the second checkbox (Option2) at (774, 327) on xpath=//*[@id='checkbox-example']/fieldset/label[2]/input
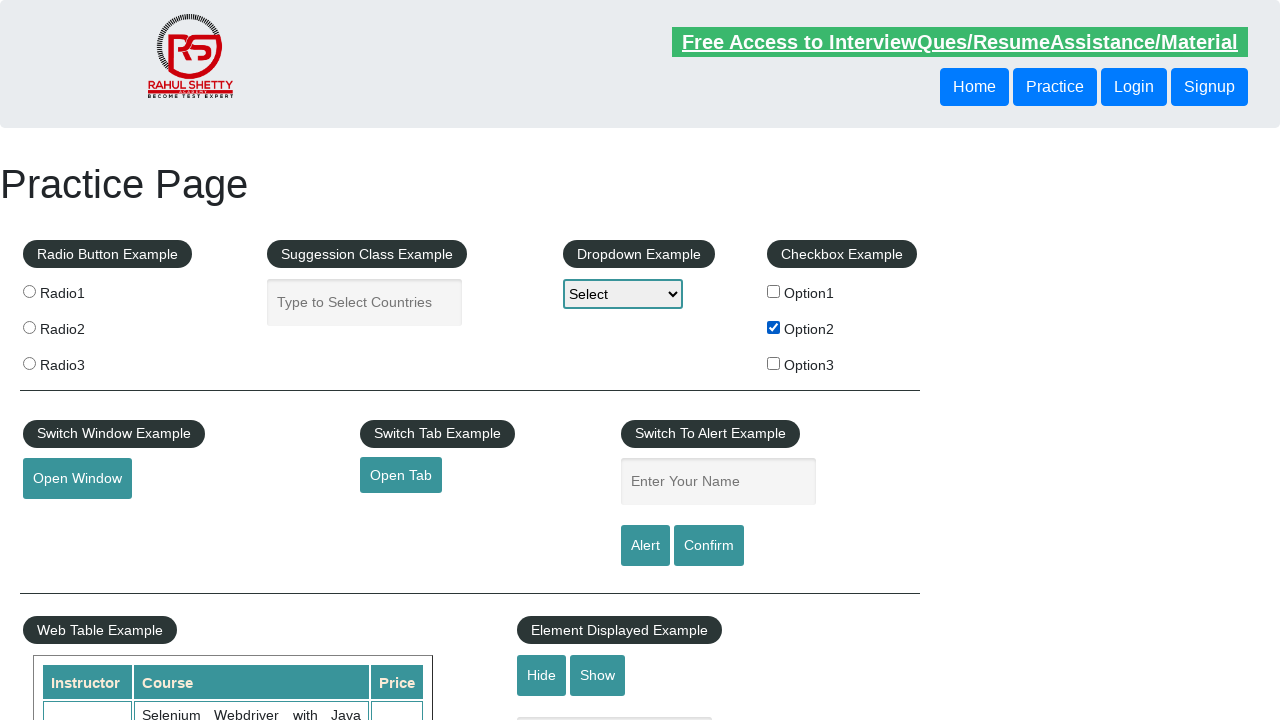

Retrieved checkbox label text: 'Option2'
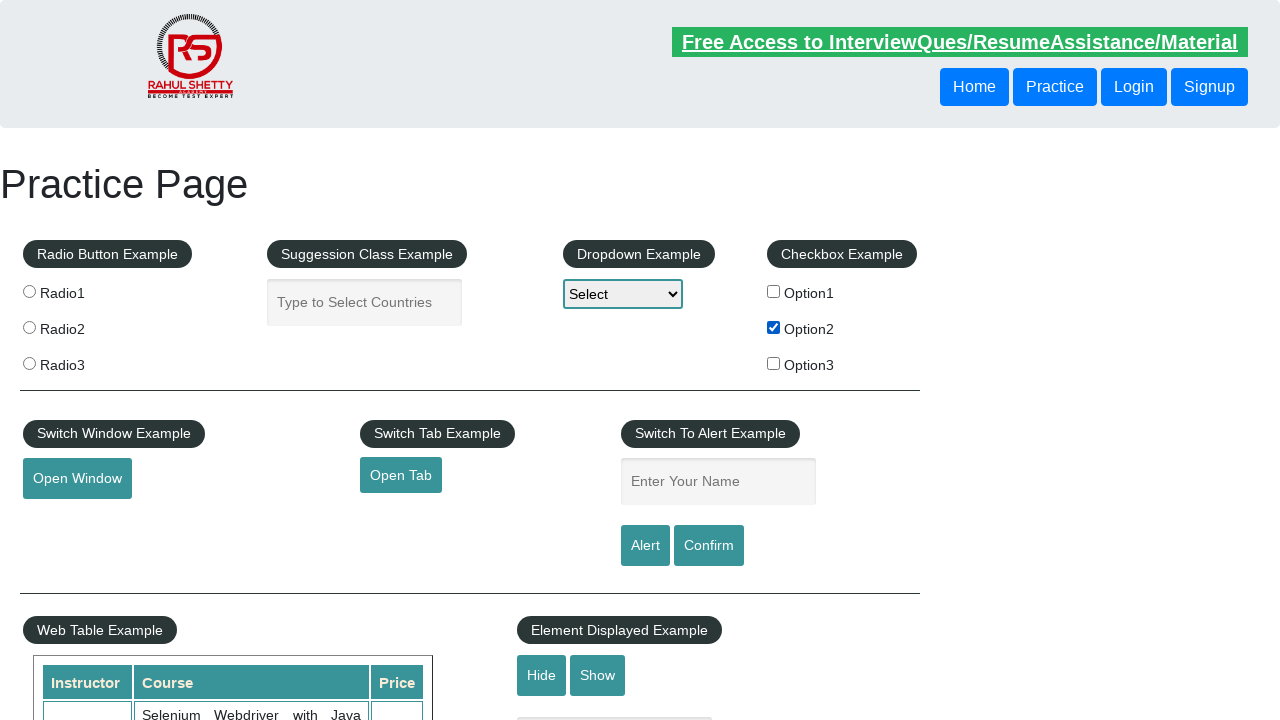

Selected 'Option2' from dropdown on #dropdown-class-example
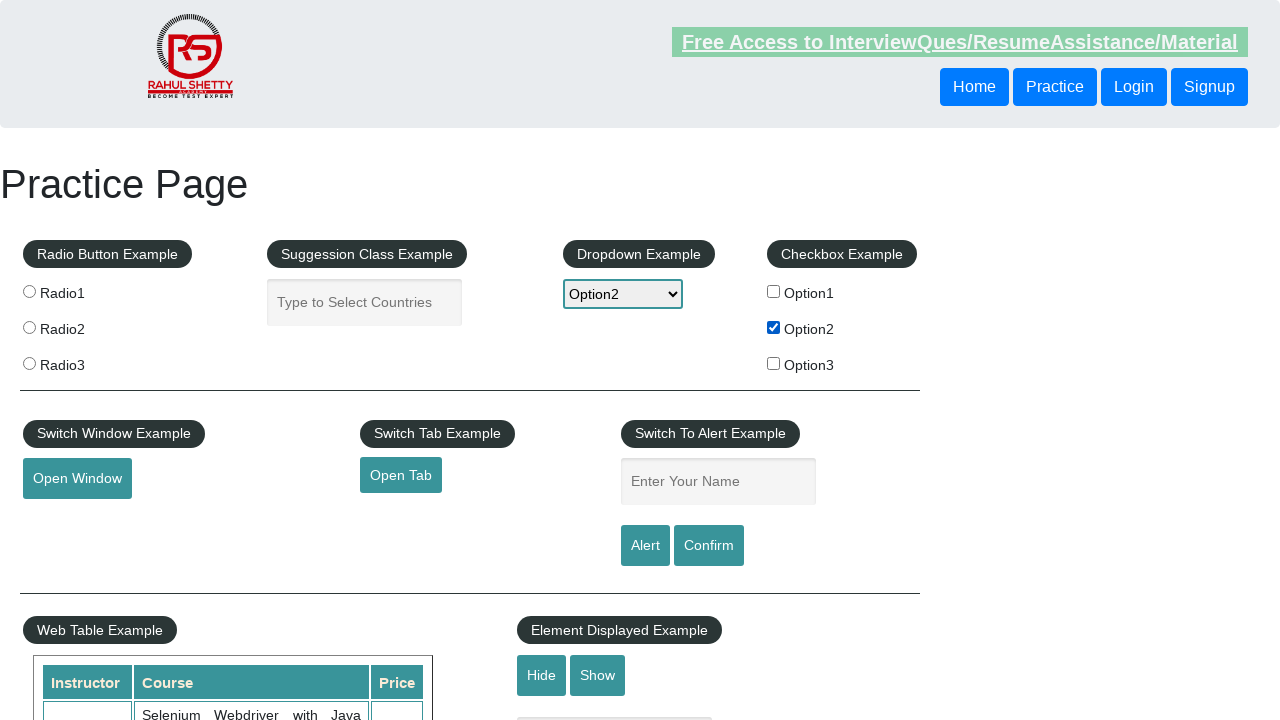

Entered 'Option2' in the name input field on input[name='enter-name']
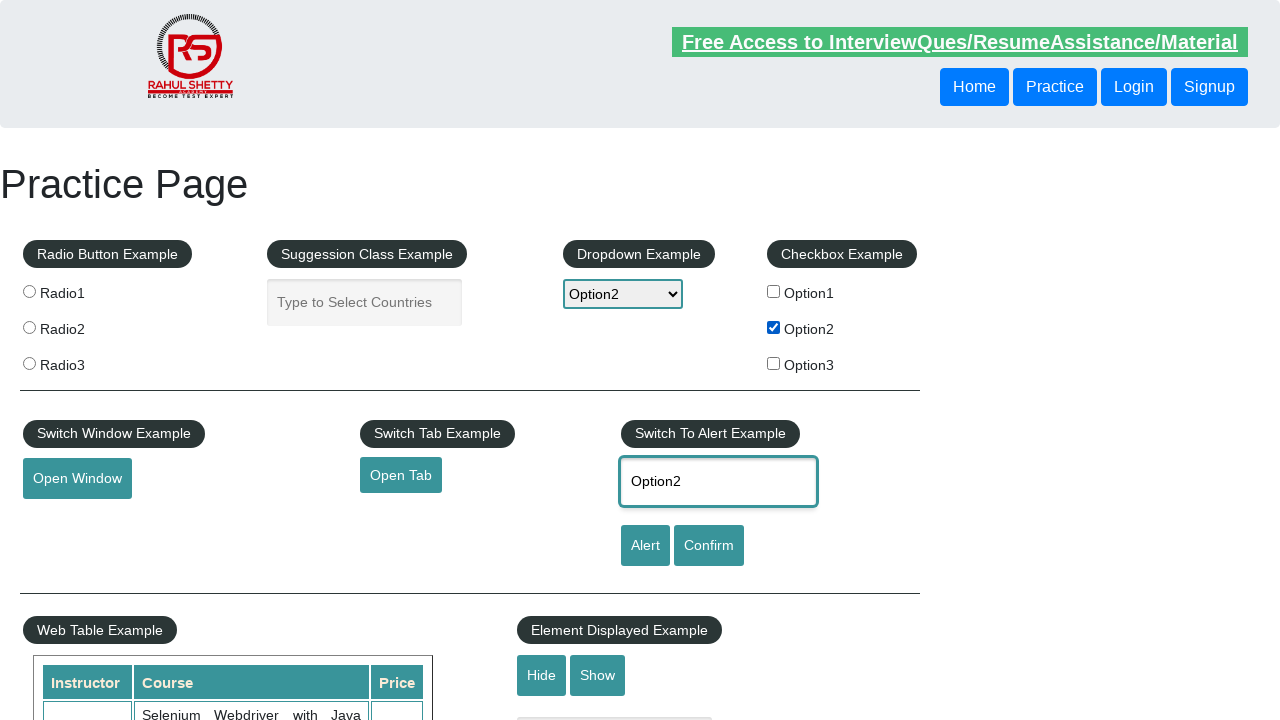

Clicked the alert button at (645, 546) on #alertbtn
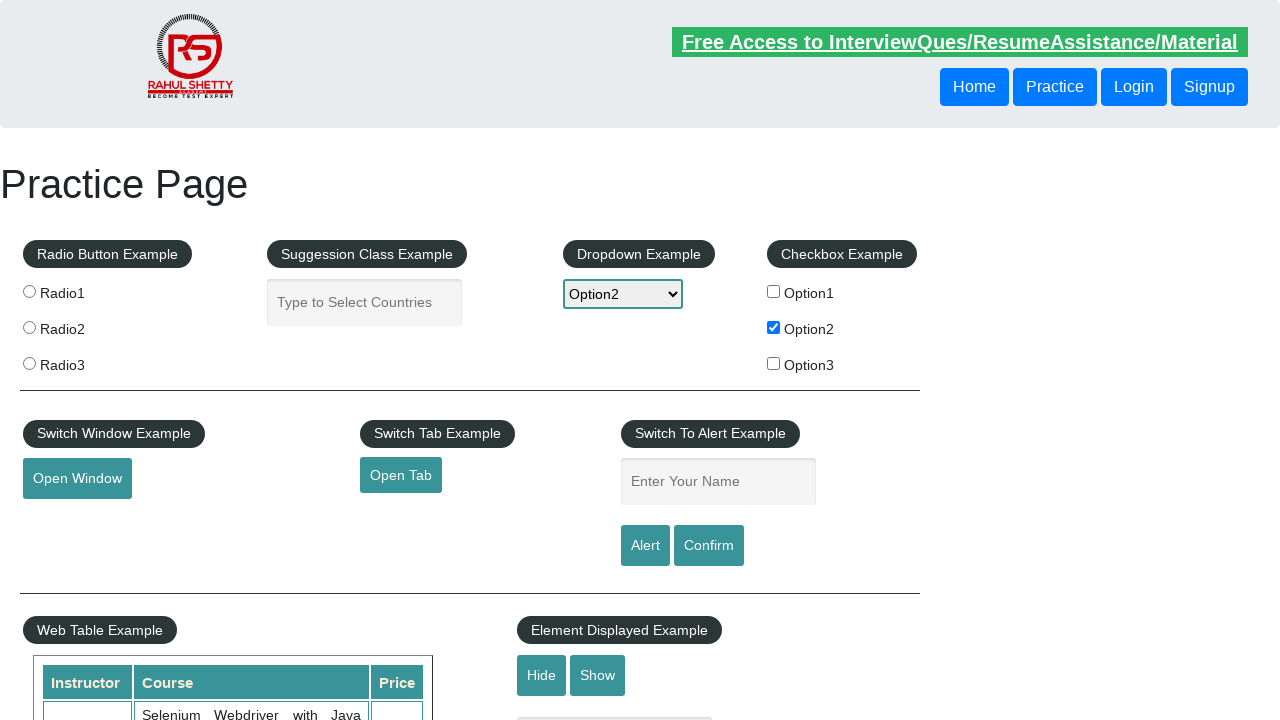

Triggered alert dialog and verified it contains 'Option2' at (645, 546) on #alertbtn
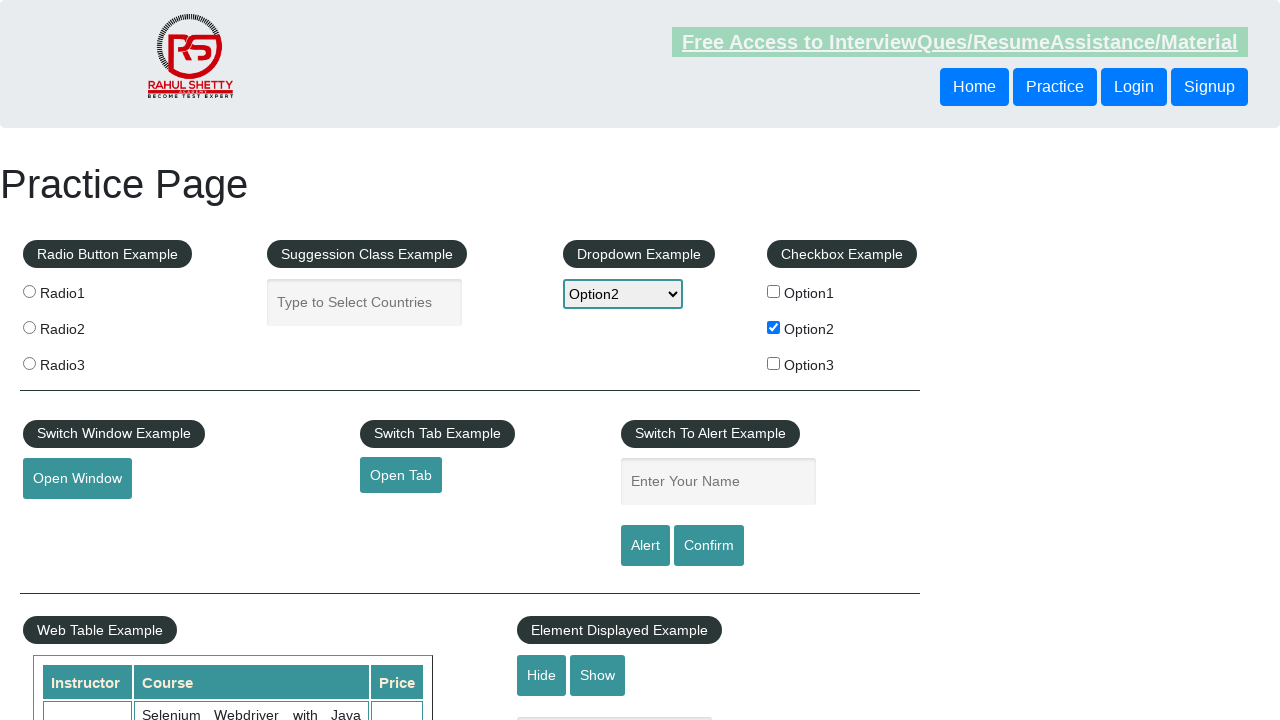

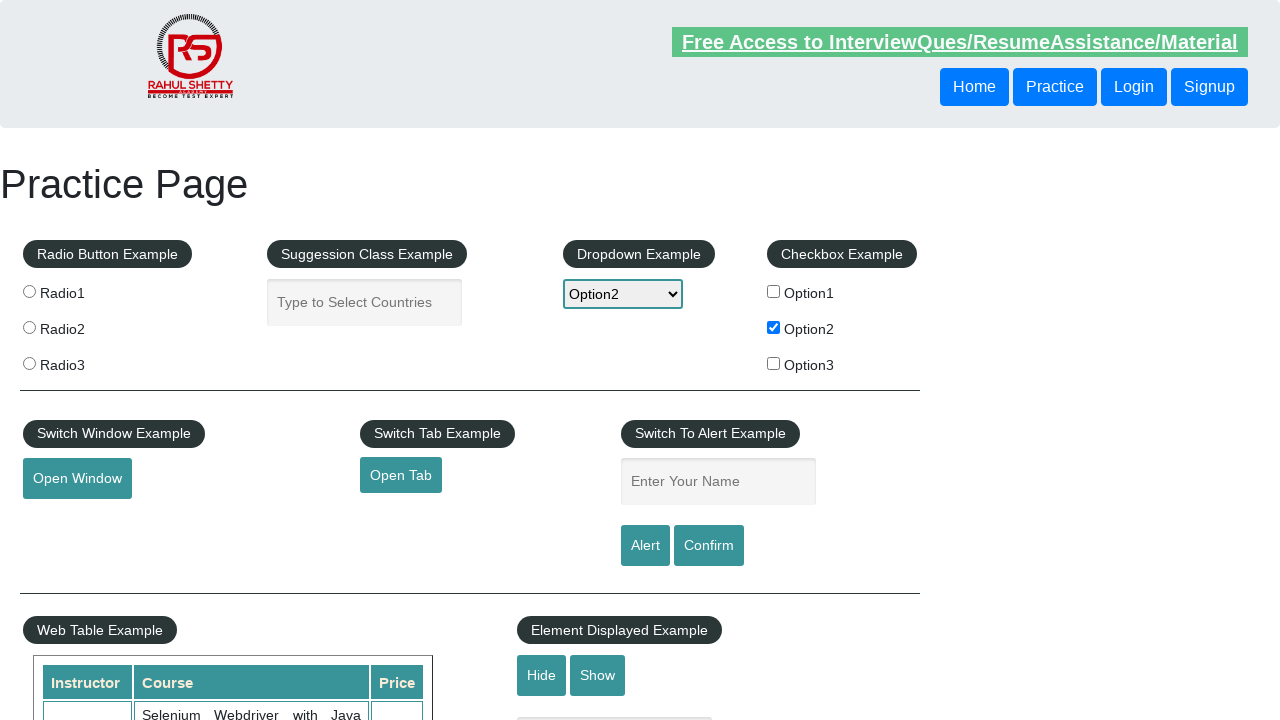